Tests that the counter displays the current number of todo items as items are added

Starting URL: https://demo.playwright.dev/todomvc

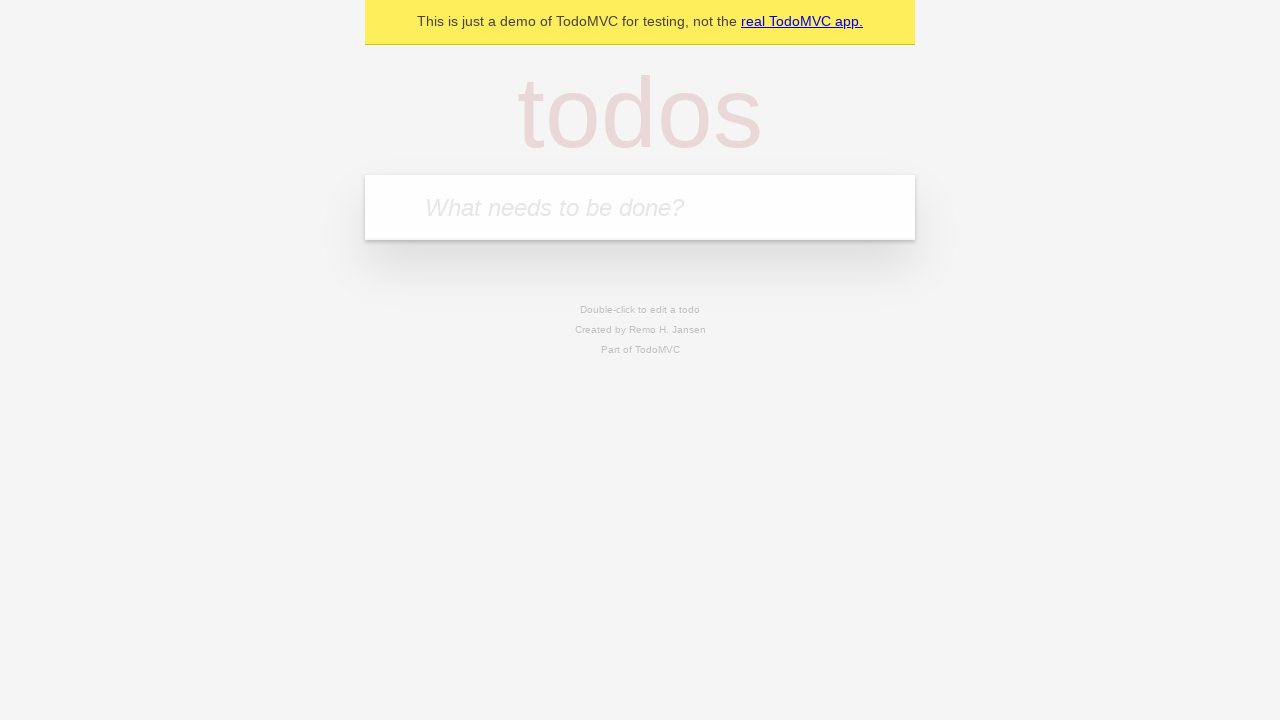

Filled todo input with 'buy some cheese' on internal:attr=[placeholder="What needs to be done?"i]
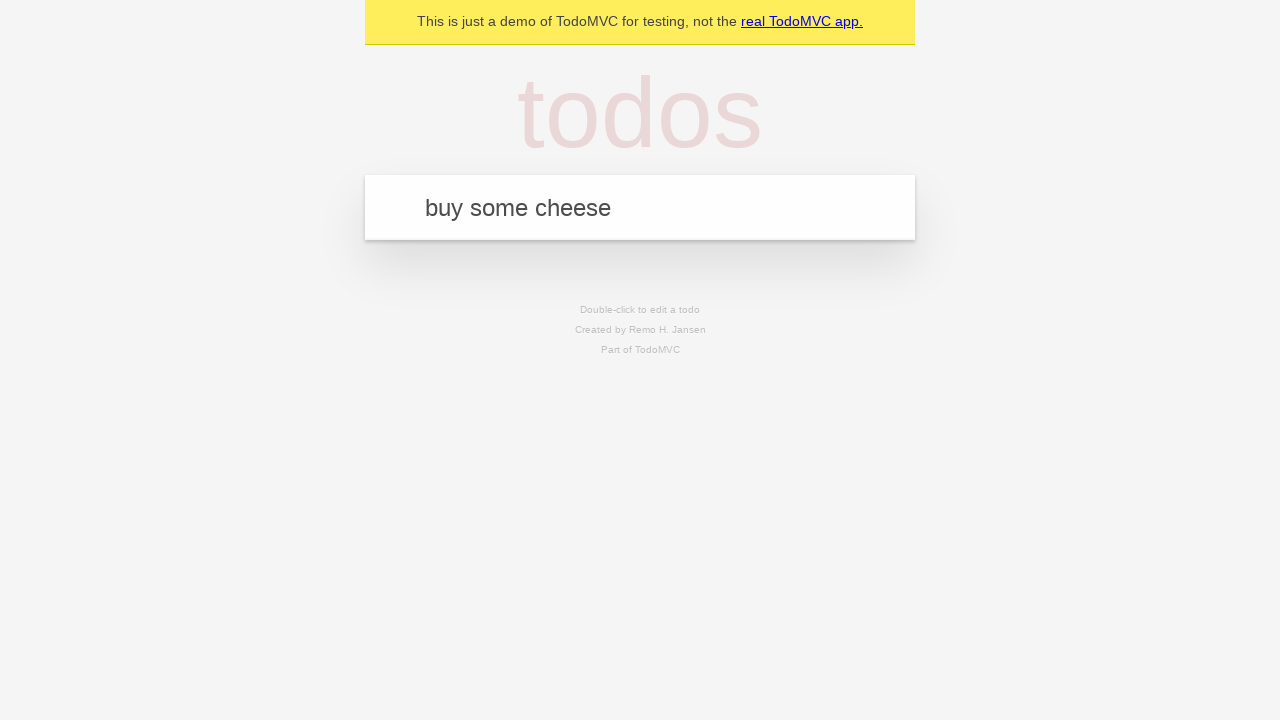

Pressed Enter to add first todo item on internal:attr=[placeholder="What needs to be done?"i]
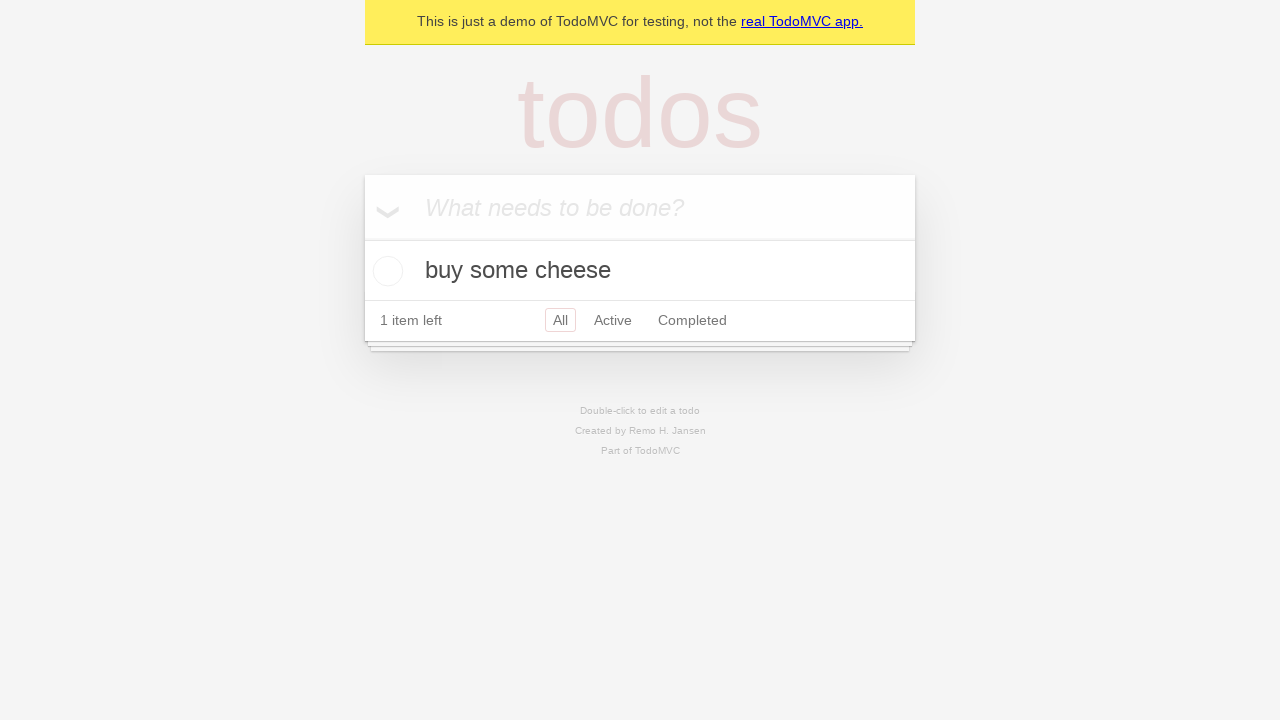

Todo count element loaded and became visible
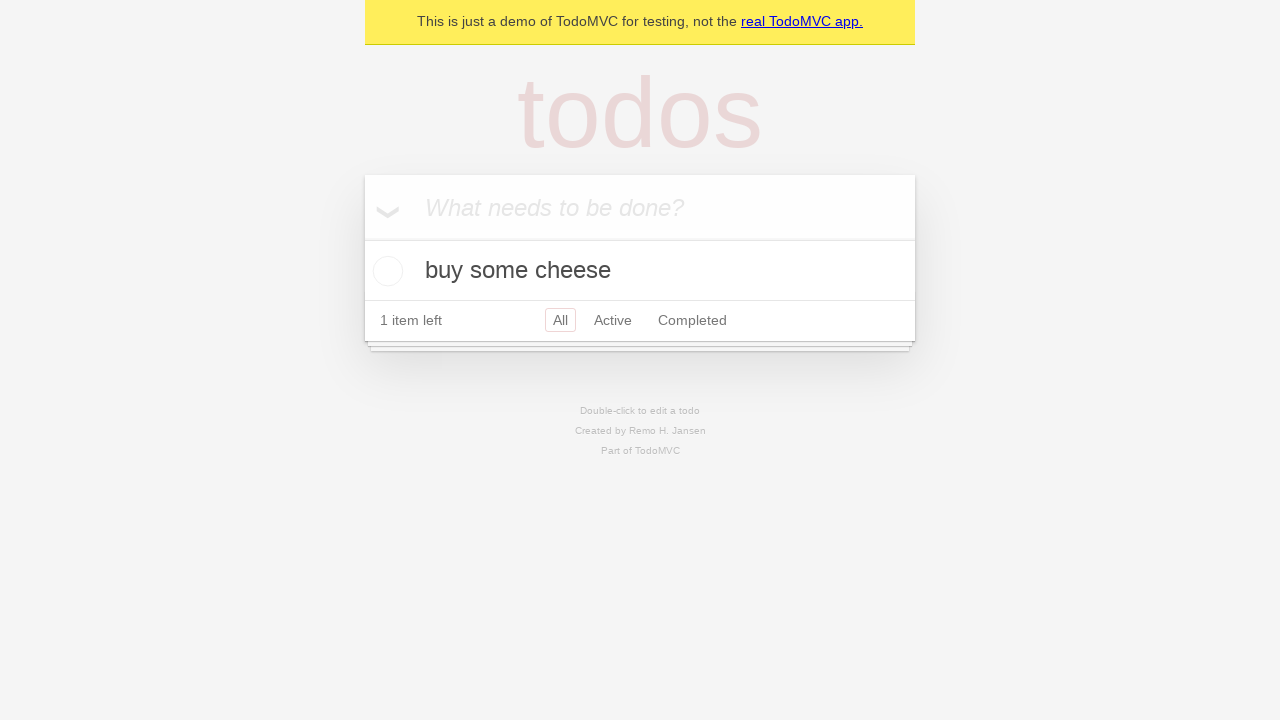

Filled todo input with 'feed the cat' on internal:attr=[placeholder="What needs to be done?"i]
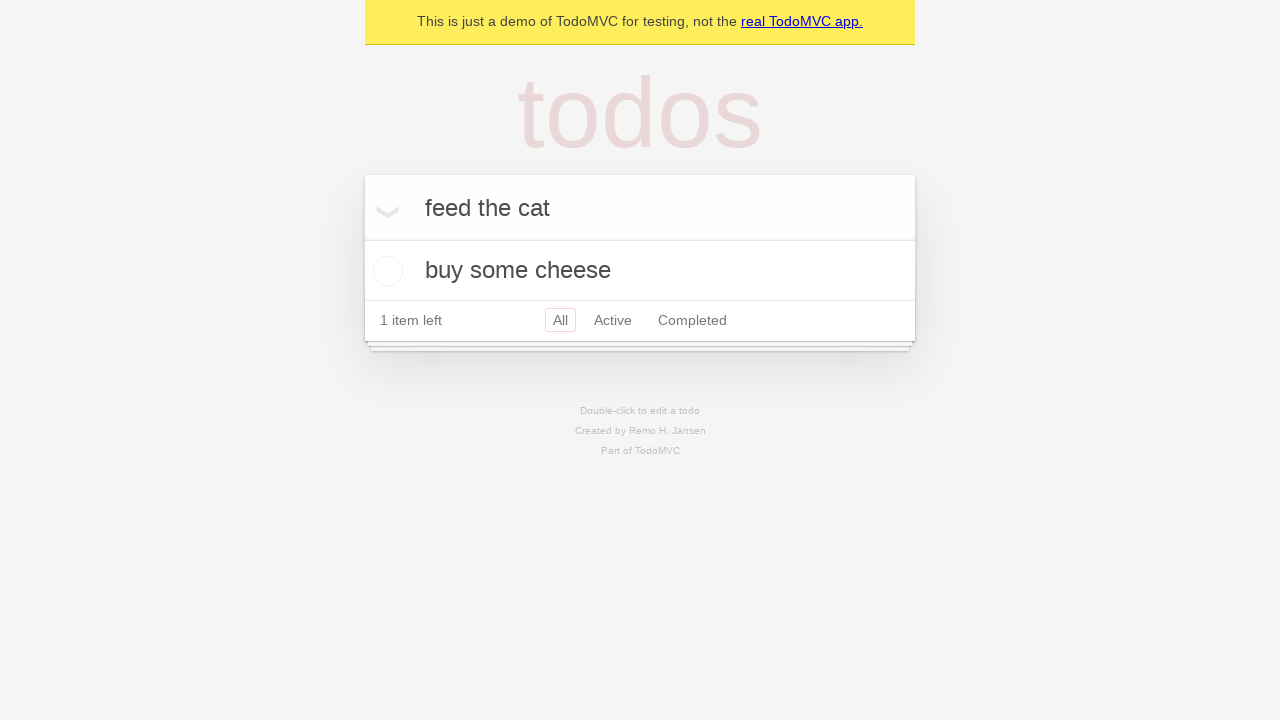

Pressed Enter to add second todo item on internal:attr=[placeholder="What needs to be done?"i]
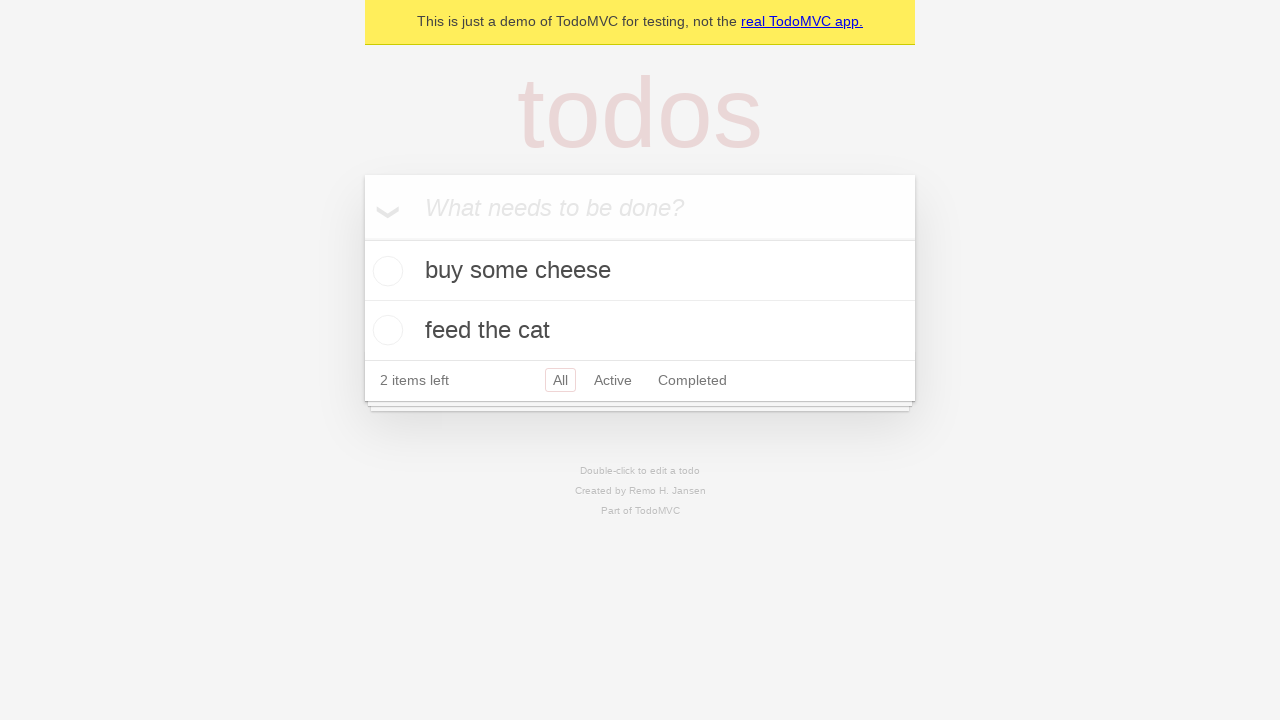

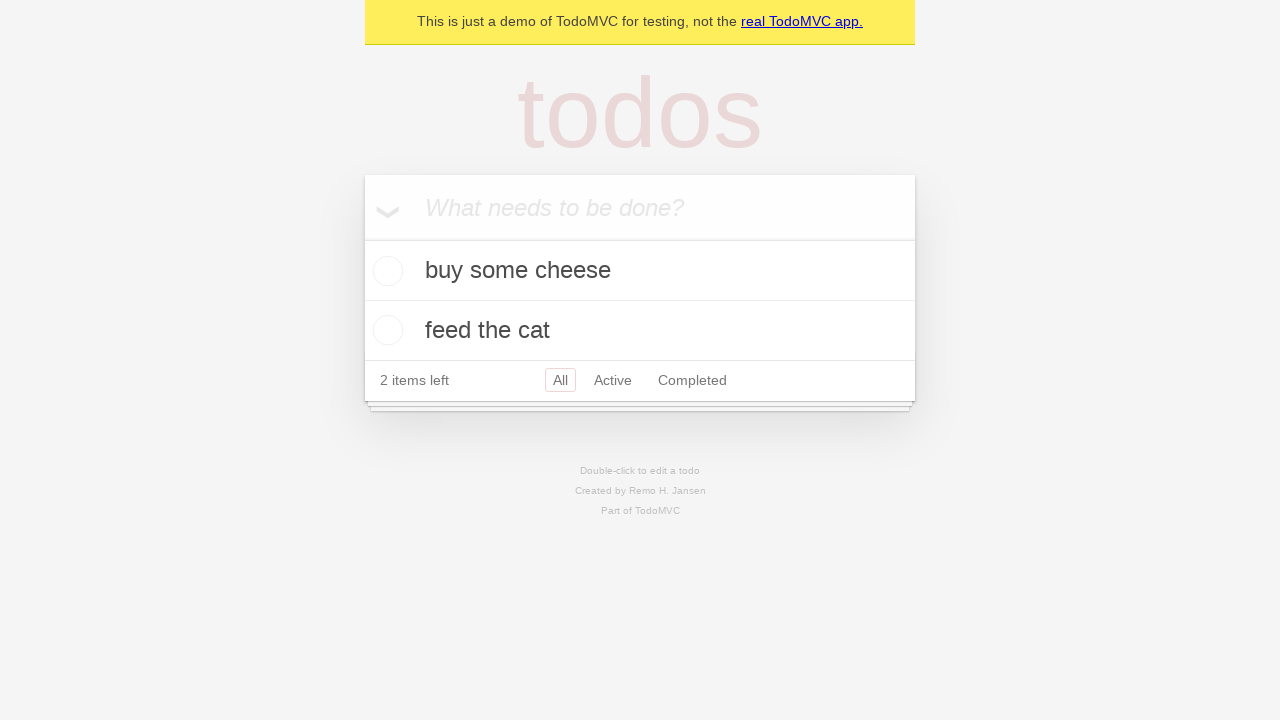